Tests the contact form by filling in name, email, and message fields

Starting URL: https://www.ultimateqa.com/complicated-page/

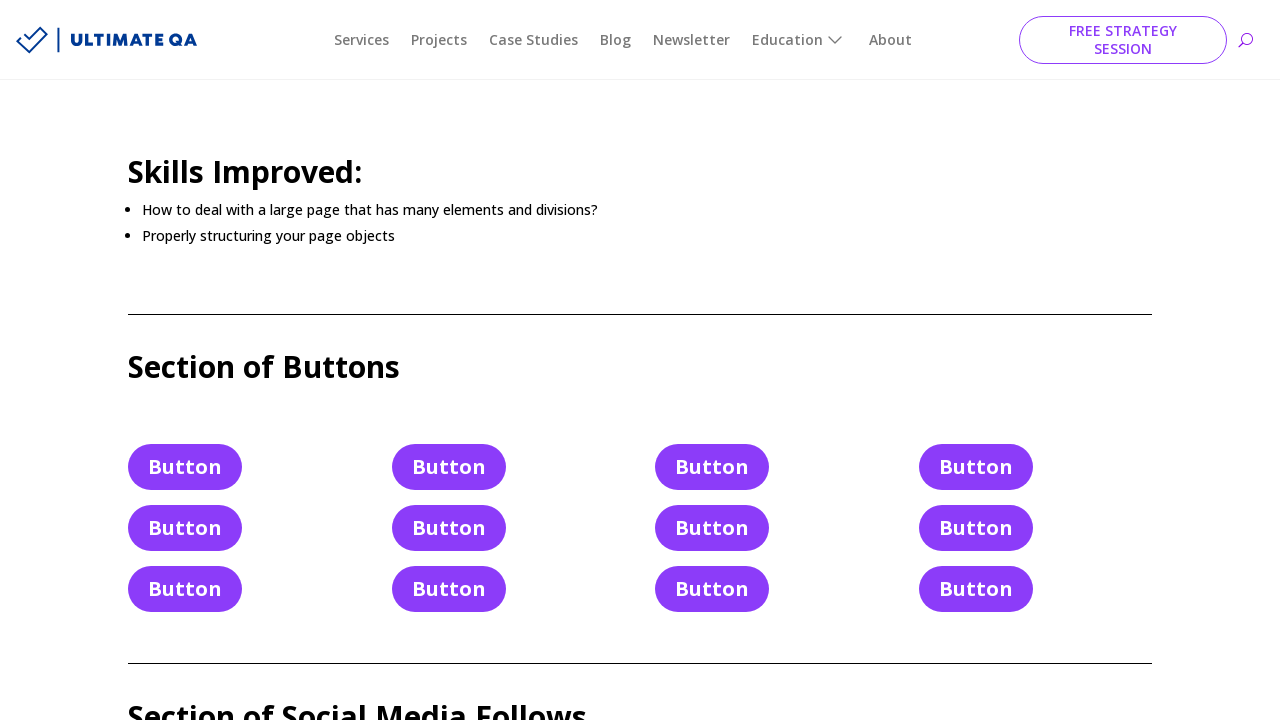

Filled contact form name field with 'John Smith' on input[name='et_pb_contact_name_0']
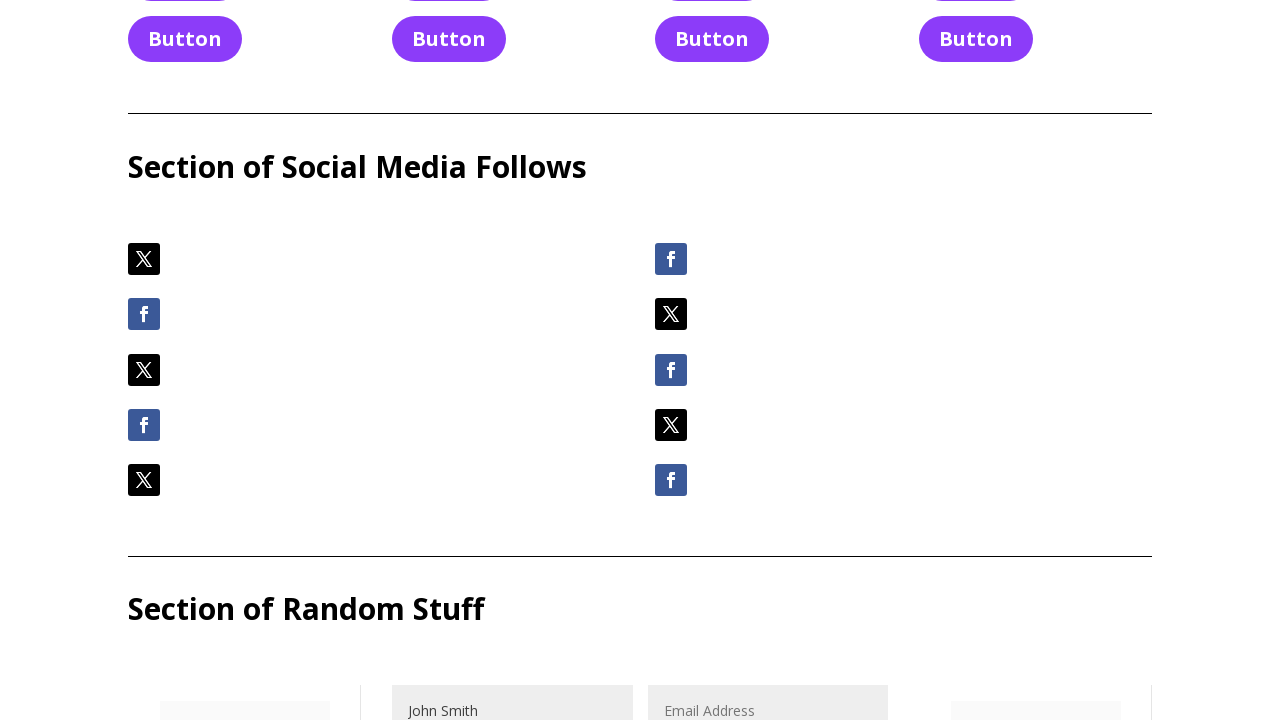

Filled contact form email field with 'johnsmith@example.com' on input[name='et_pb_contact_email_0']
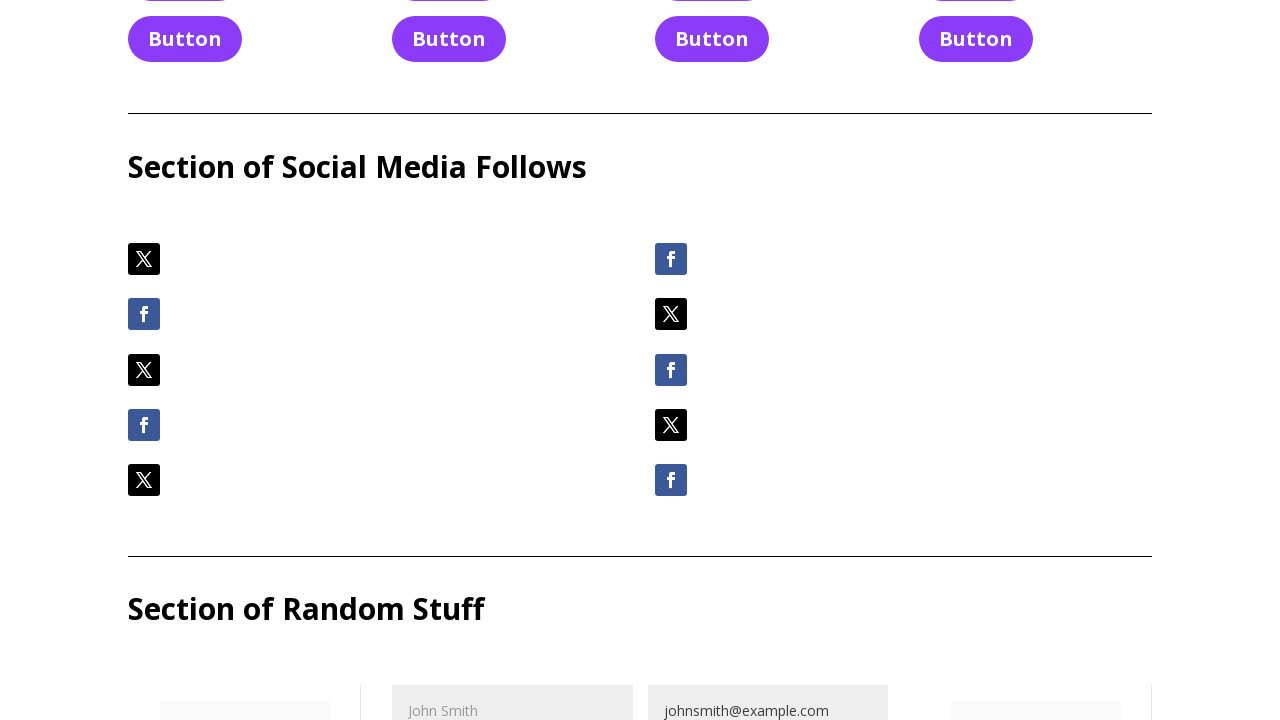

Filled contact form message field with test message on textarea[name='et_pb_contact_message_0']
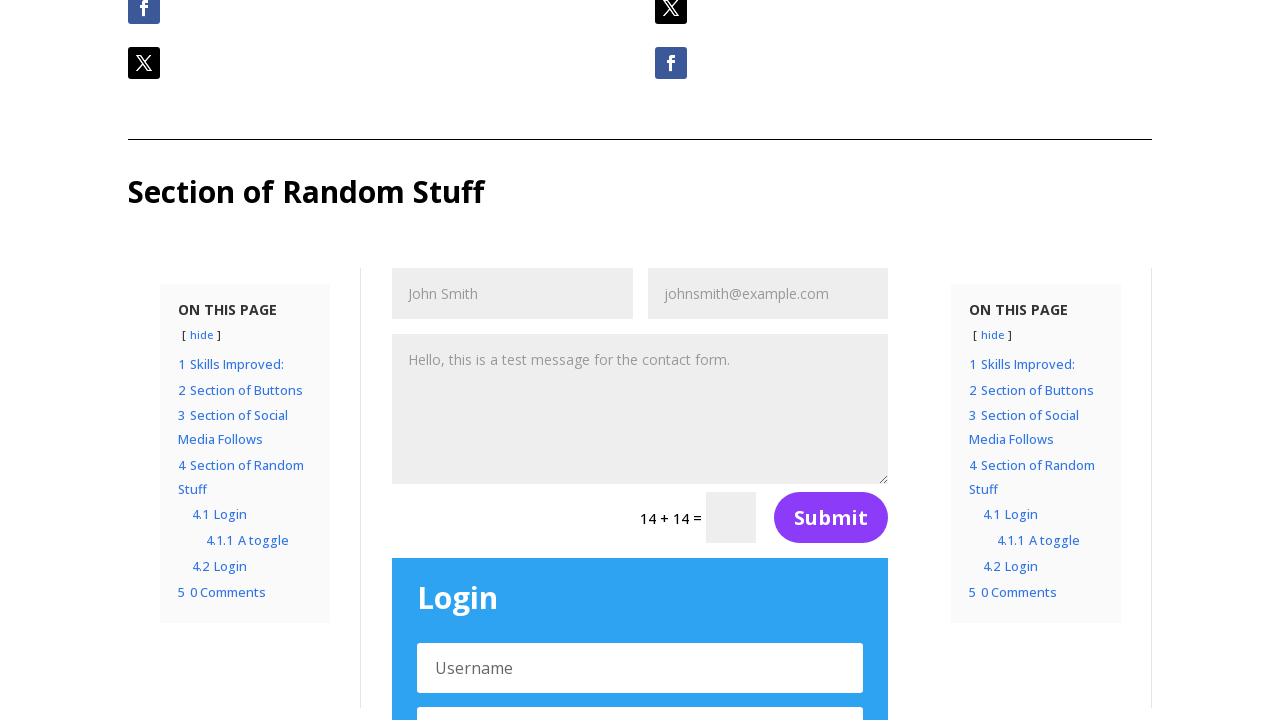

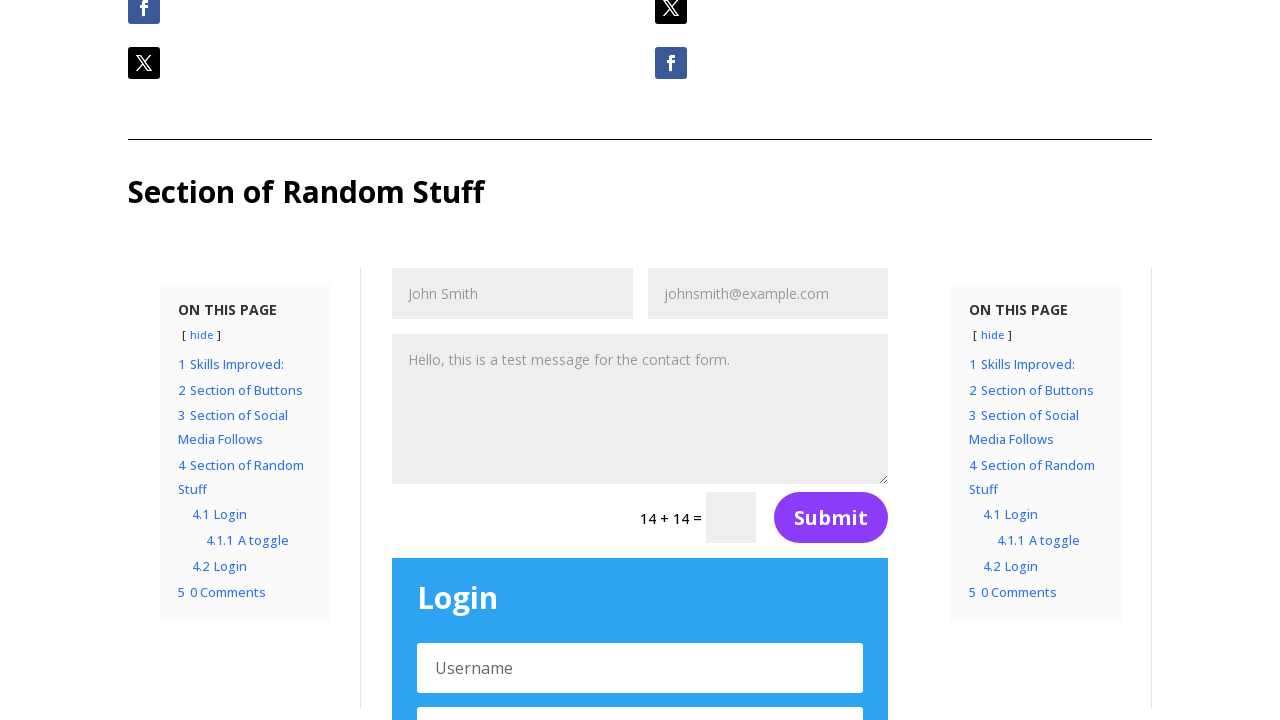